Tests text input functionality by entering text into a username field, clearing it, and entering new text

Starting URL: https://demoqa.com/text-box

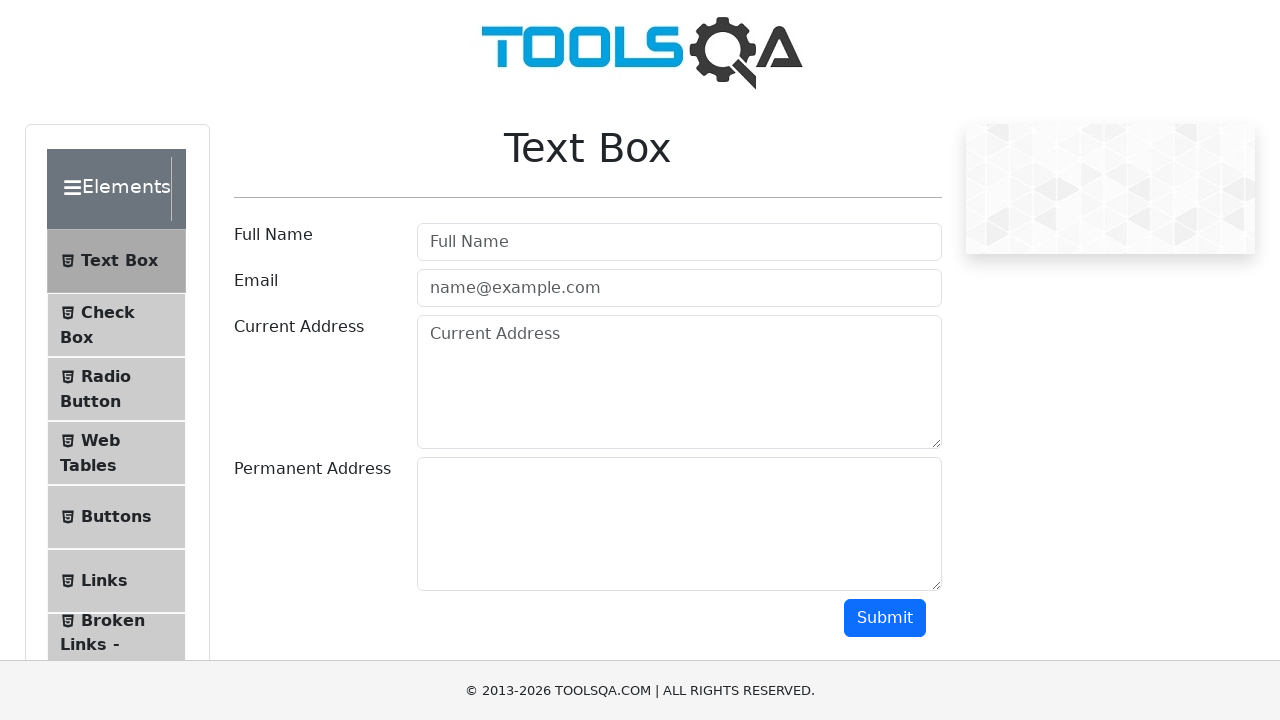

Filled username field with 'NAMENAME' on #userName
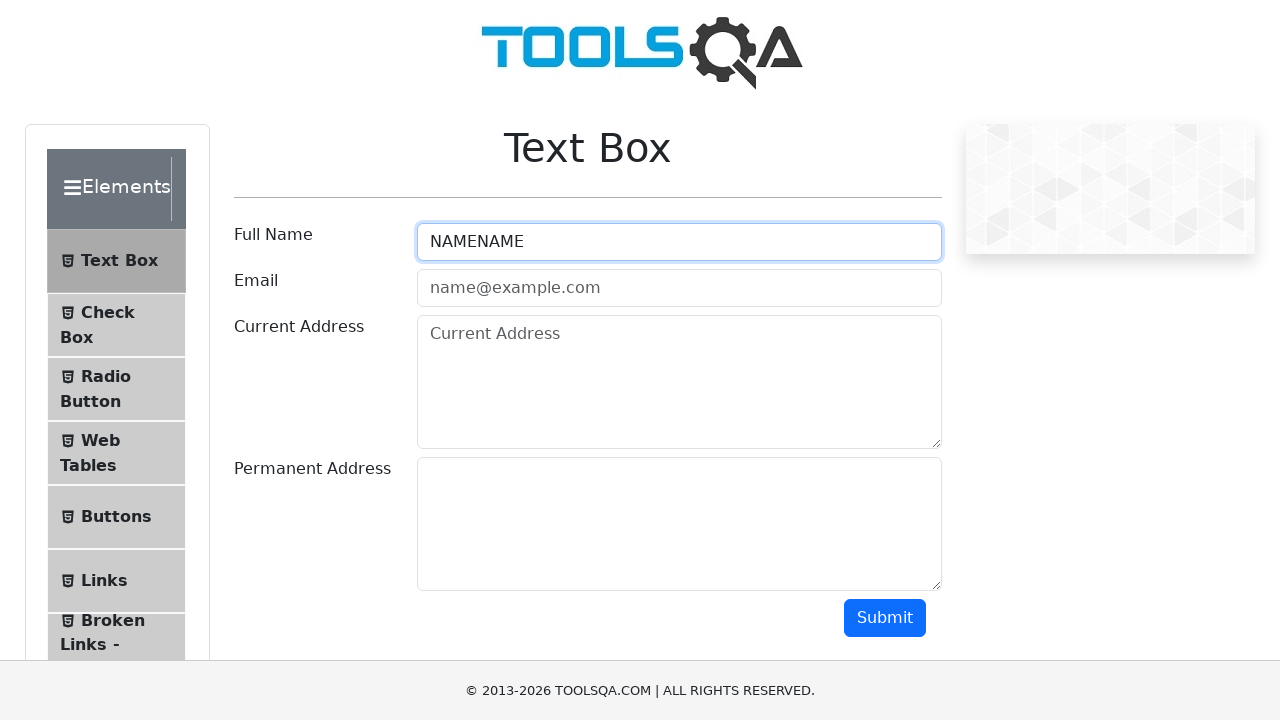

Cleared the username field on #userName
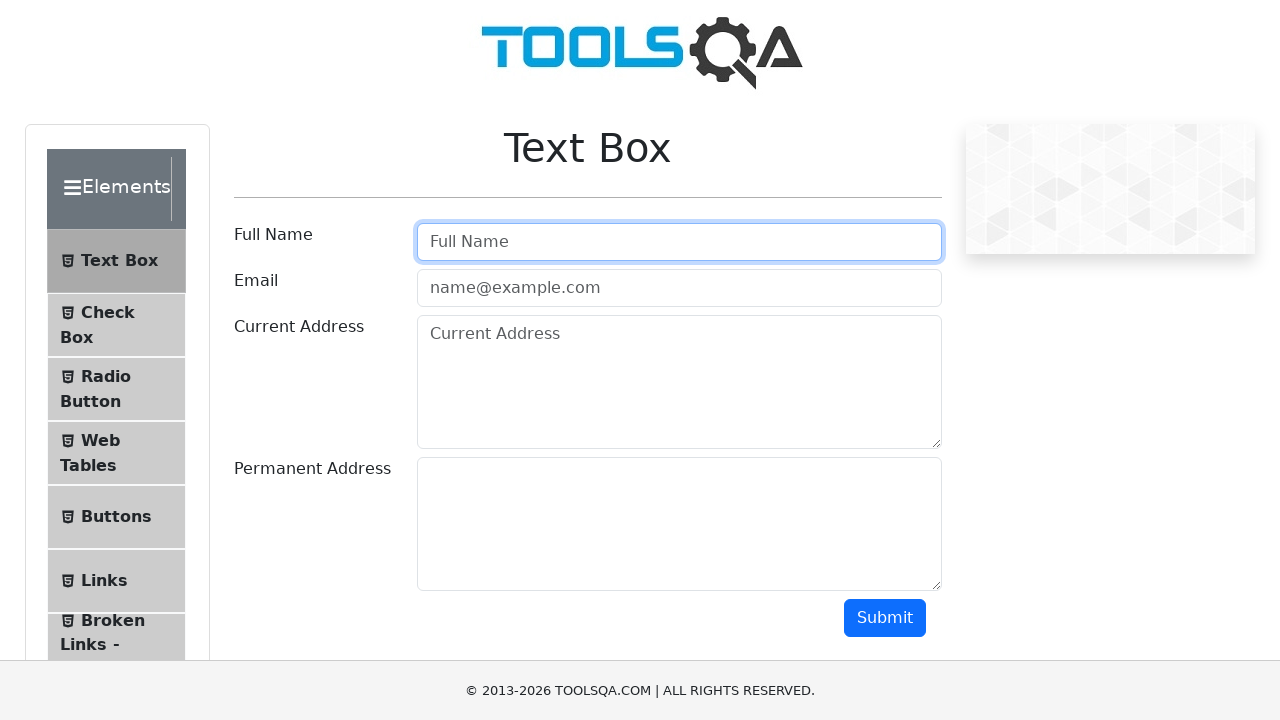

Filled username field with 'Fire' on #userName
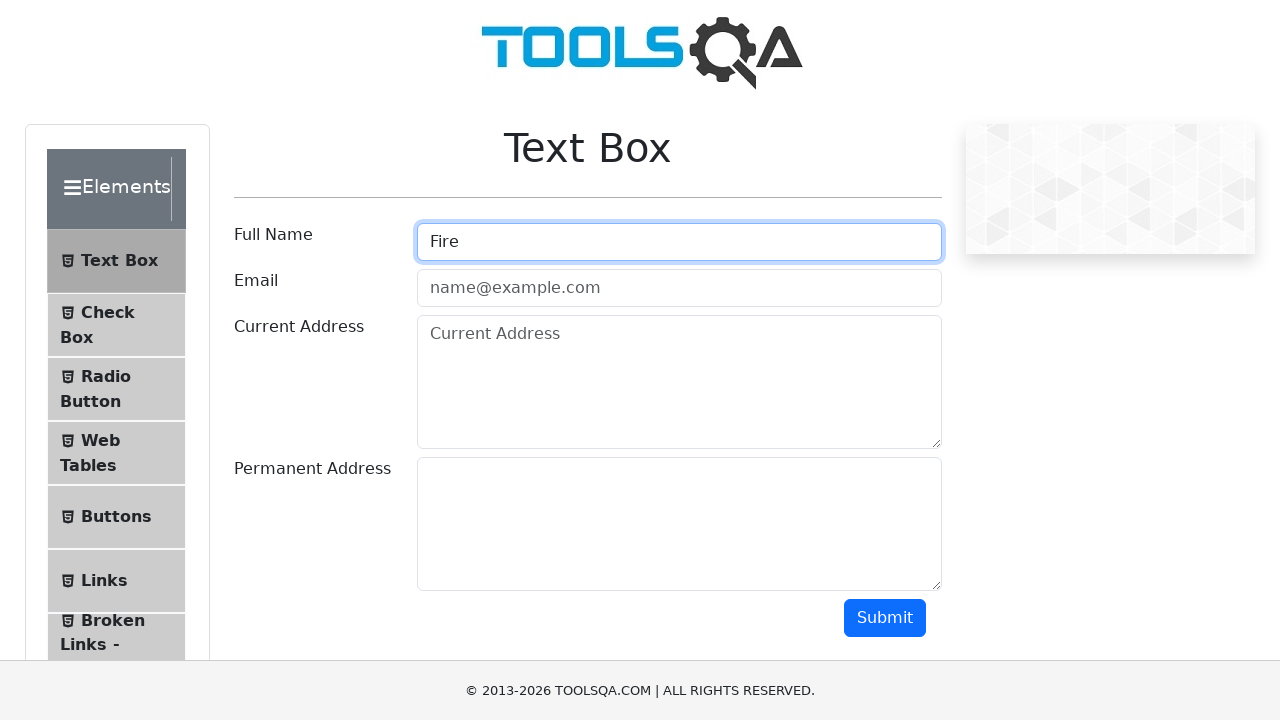

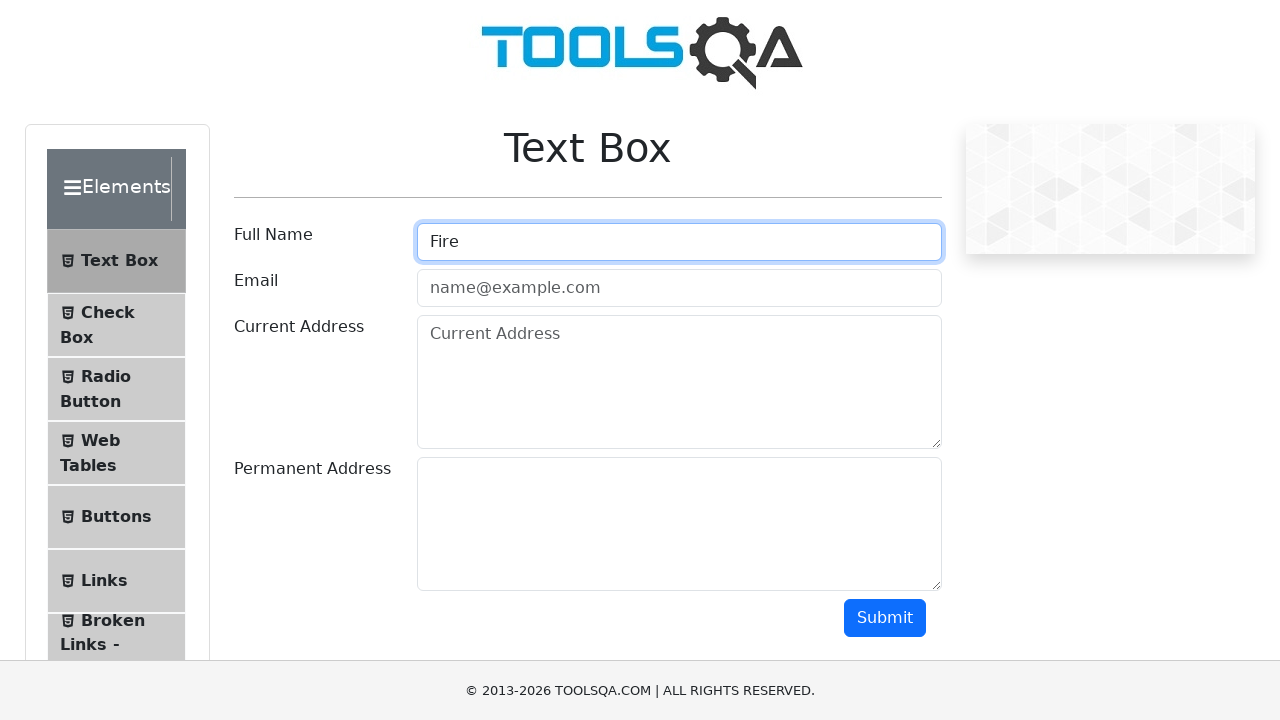